Tests React Semantic UI dropdown by clicking to open it and selecting "Christian" from the options

Starting URL: https://react.semantic-ui.com/maximize/dropdown-example-selection/

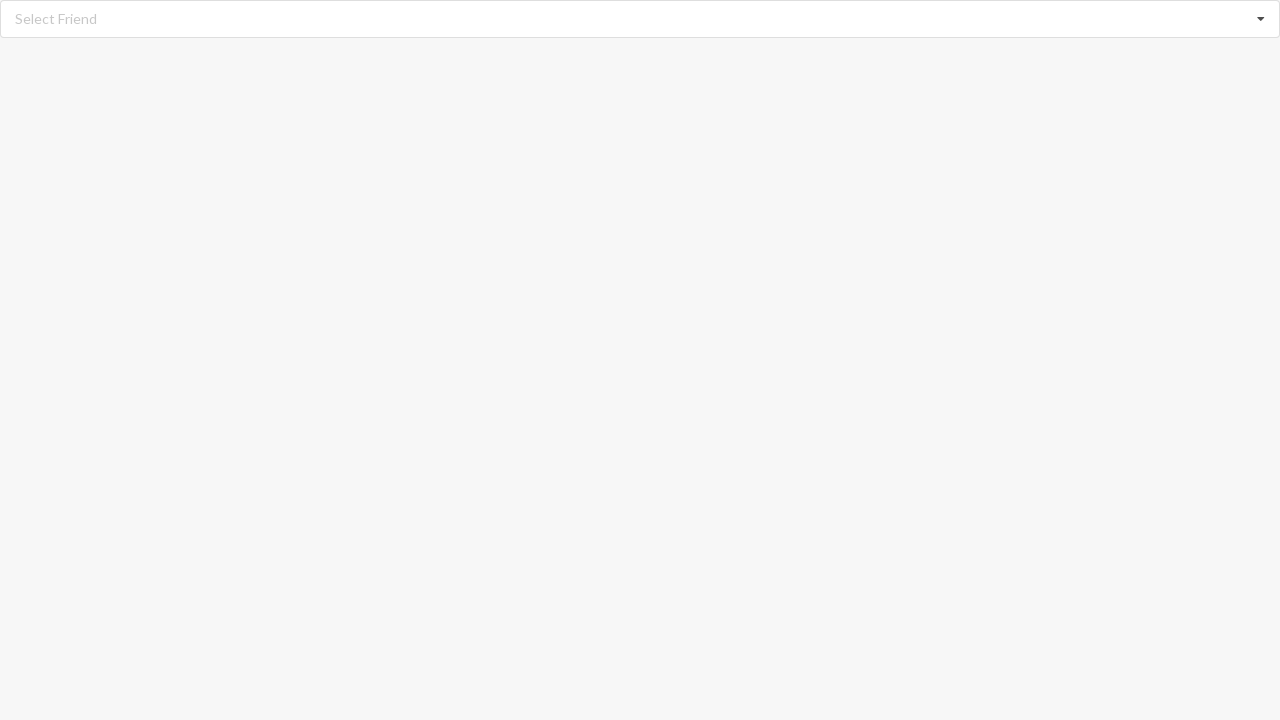

Clicked dropdown to open it at (640, 19) on div.dropdown
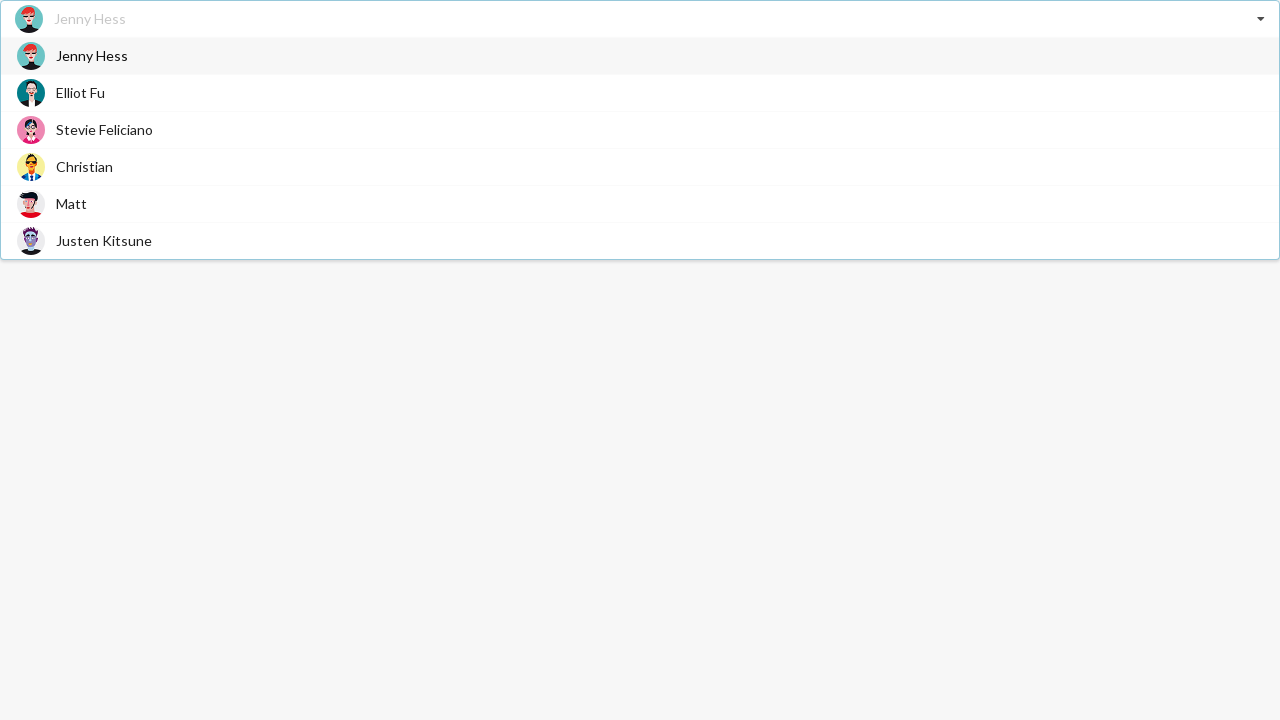

Dropdown items loaded
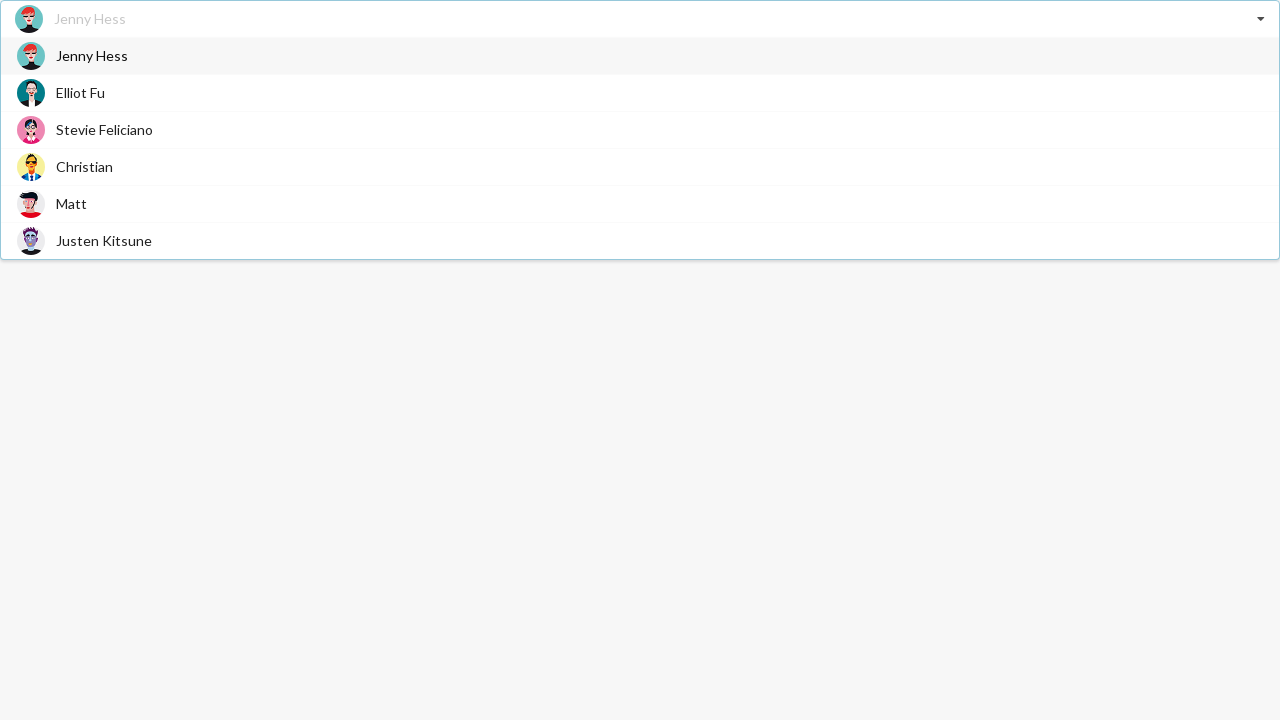

Selected 'Christian' from dropdown options at (640, 166) on div.dropdown .item:has-text('Christian')
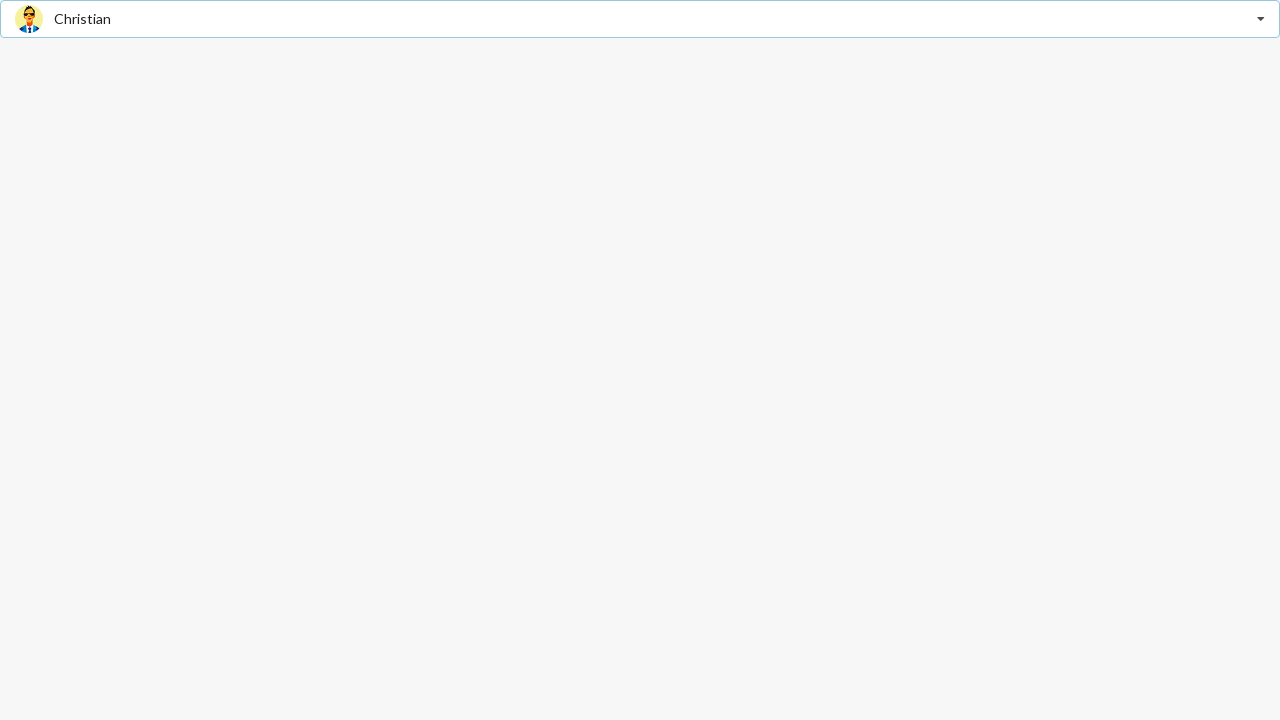

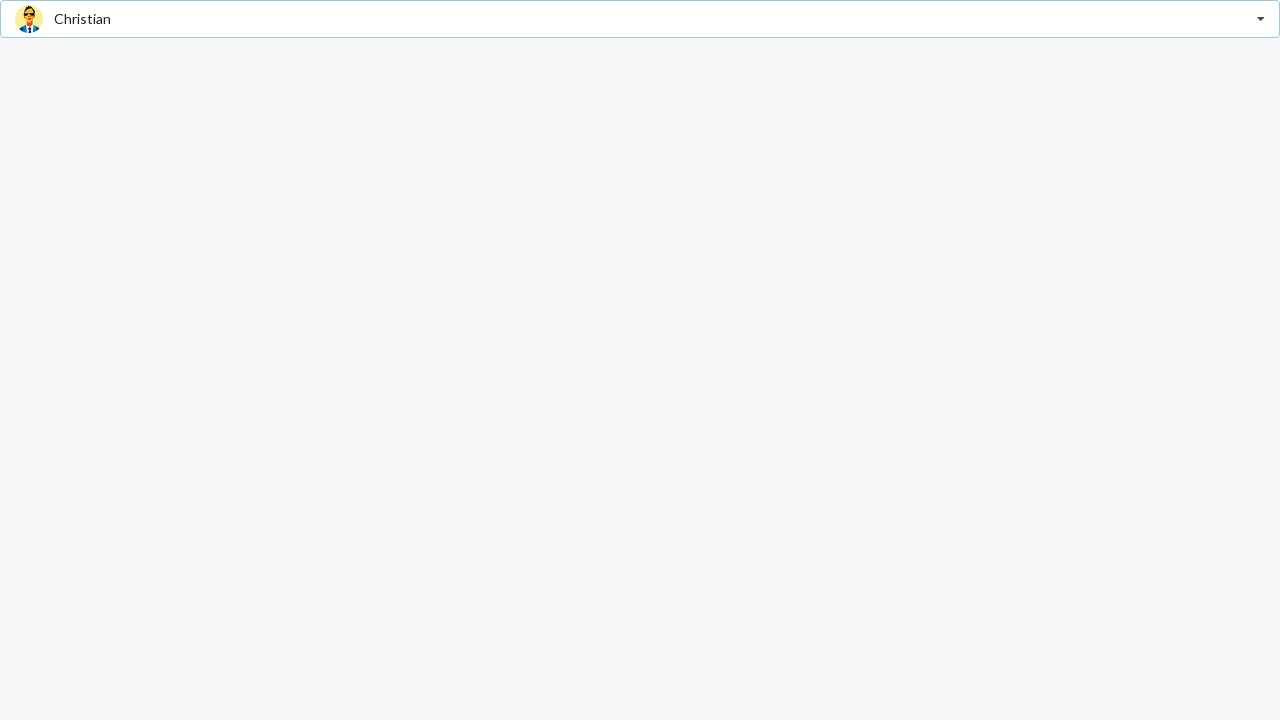